Tests dropdown selection by selecting the last option from a language dropdown menu

Starting URL: https://letcode.in/dropdowns

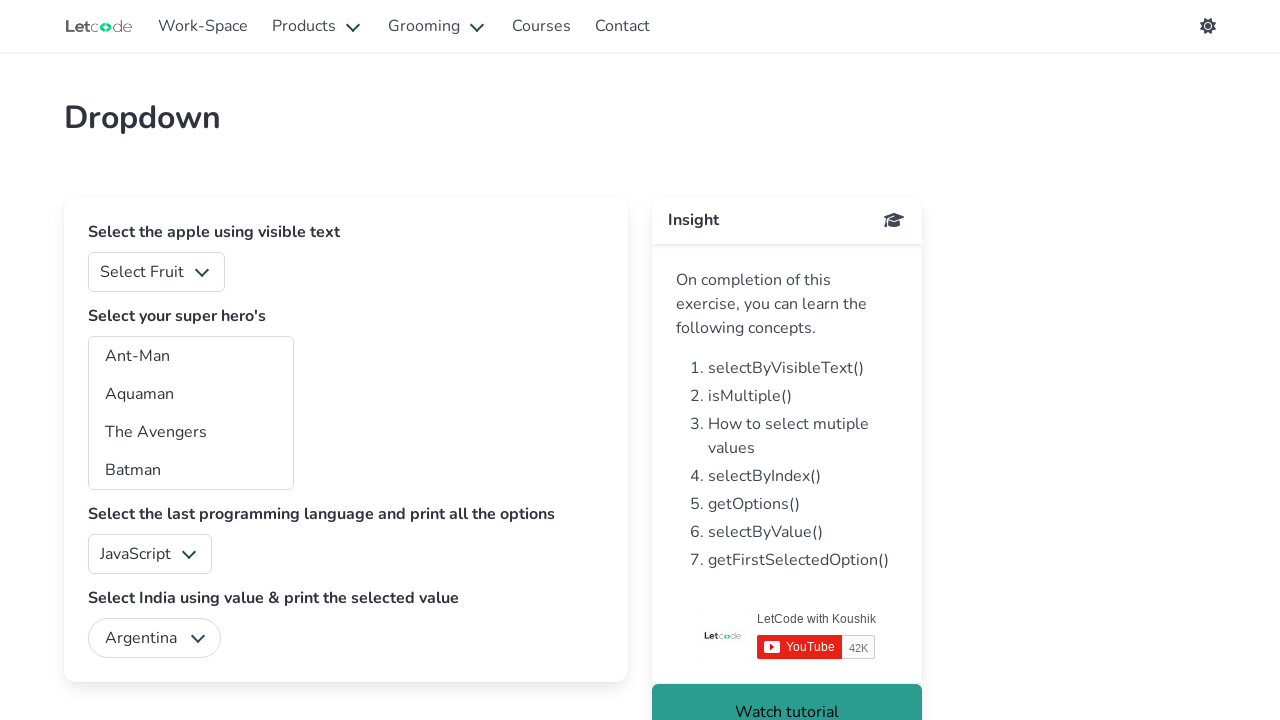

Located the language dropdown element
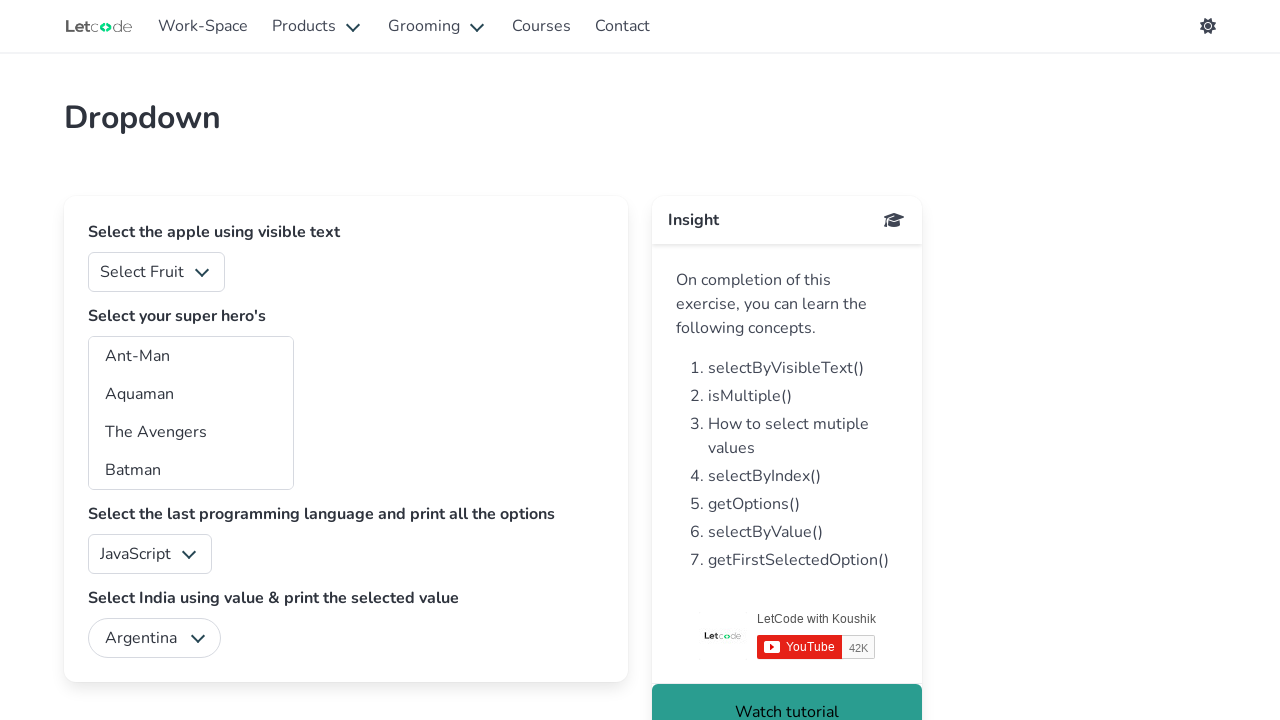

Retrieved all options from the language dropdown
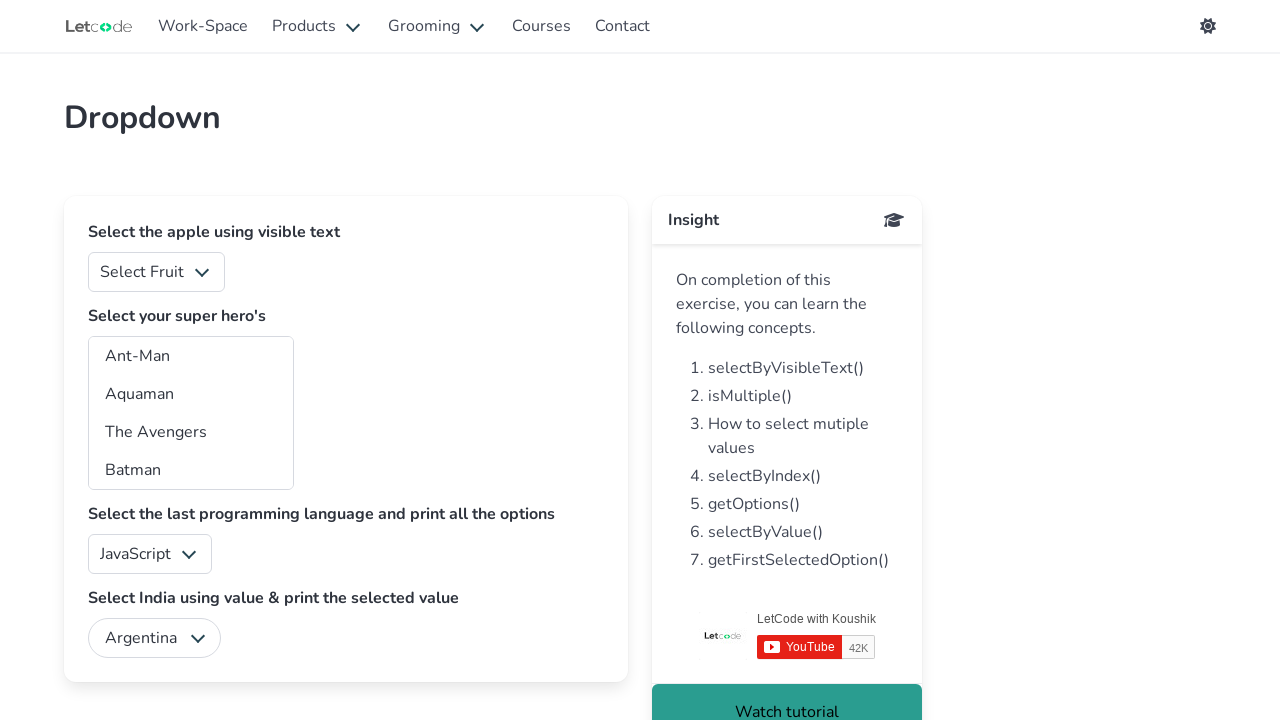

Retrieved the value attribute of the last dropdown option
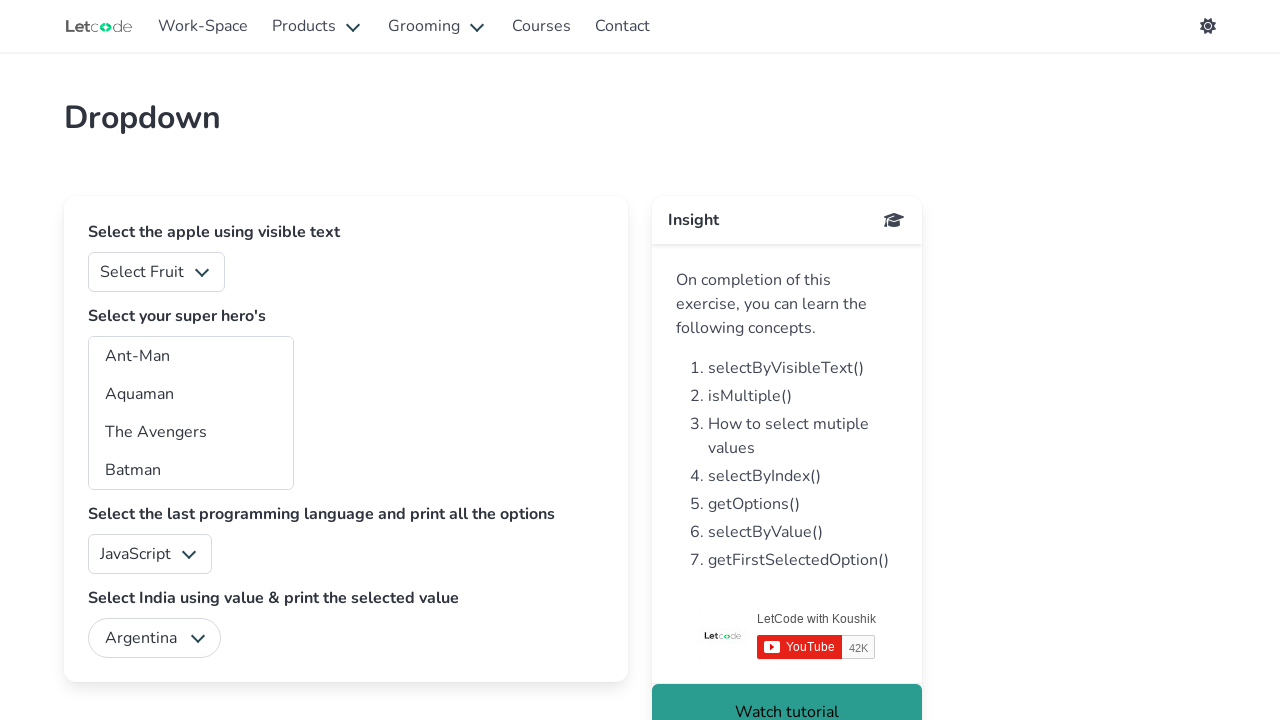

Selected the last option from the language dropdown on #lang
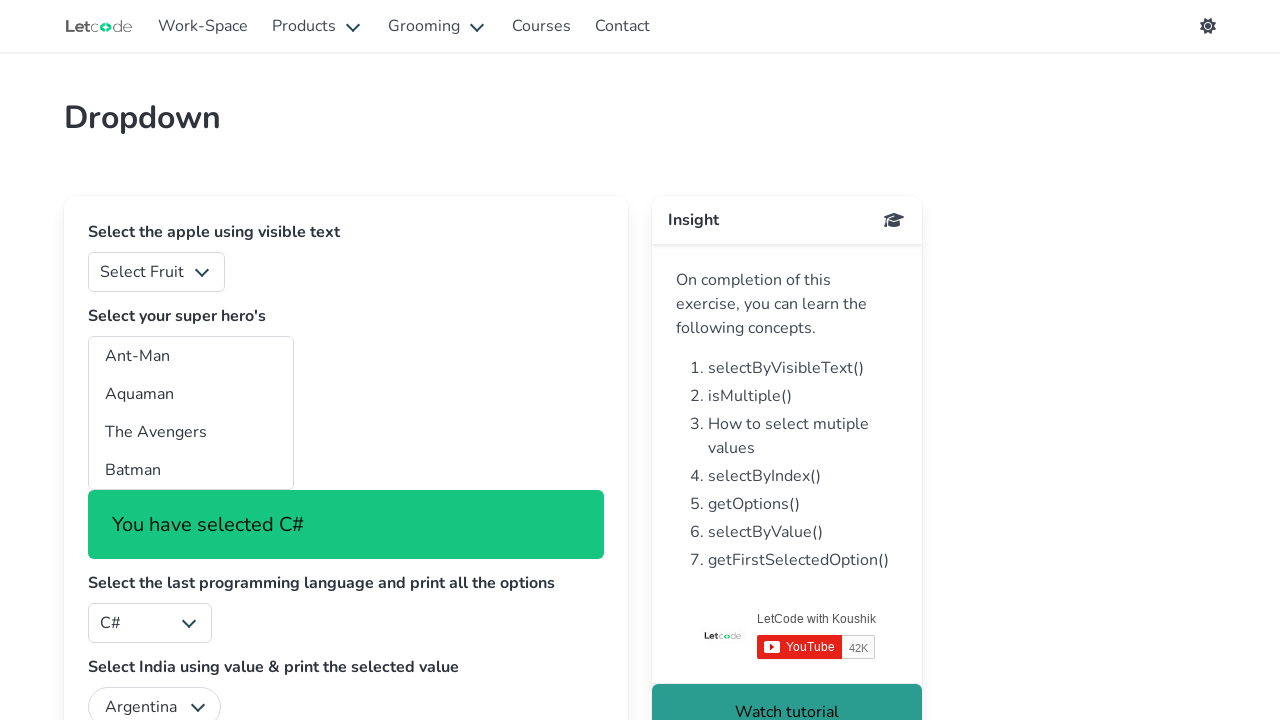

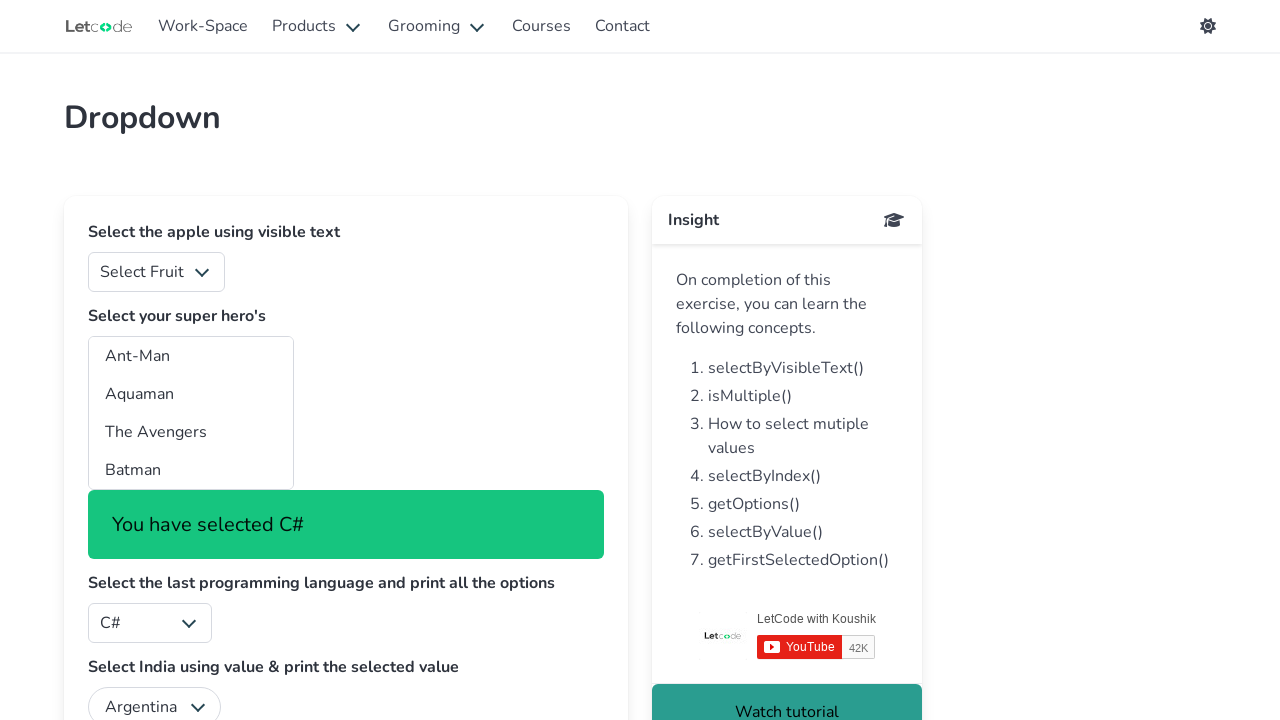